Tests JavaScript alert handling including accepting alerts, confirming/canceling dialogs, and entering text in prompts.

Starting URL: http://the-internet.herokuapp.com/javascript_alerts

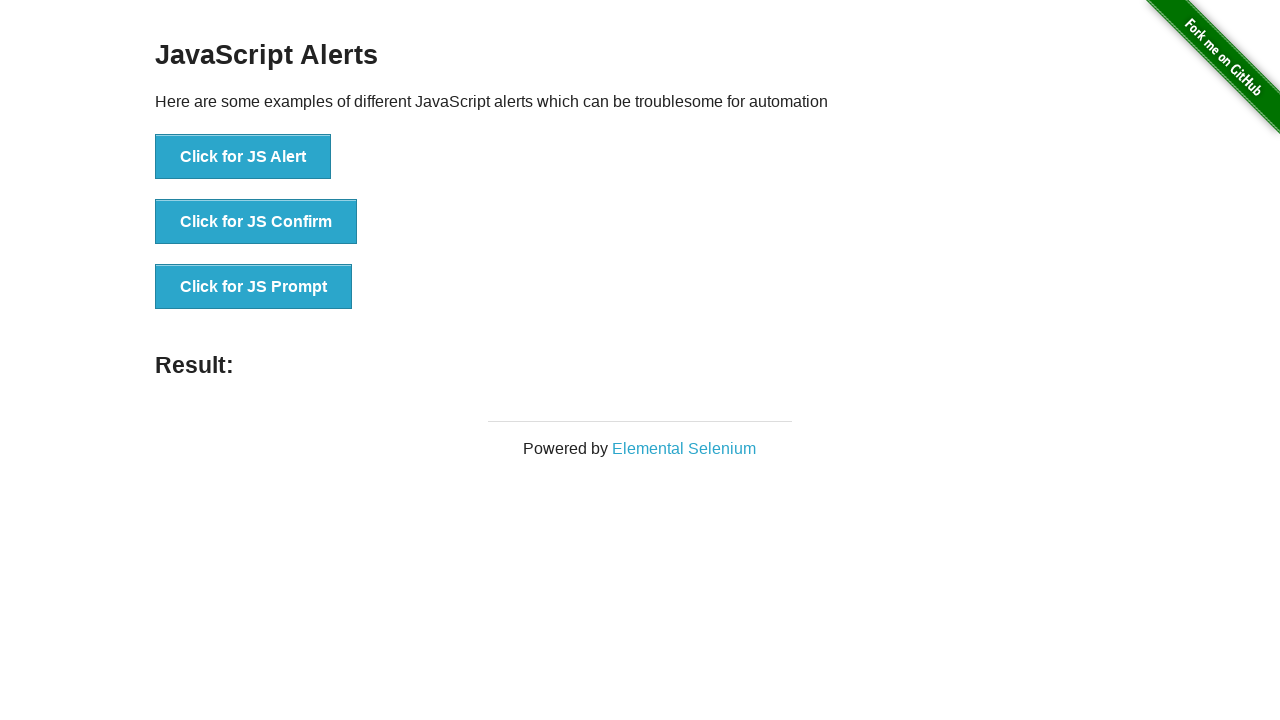

Clicked button to trigger JavaScript alert at (243, 157) on xpath=//div[1]/ul[1]/li[1]/button[1]
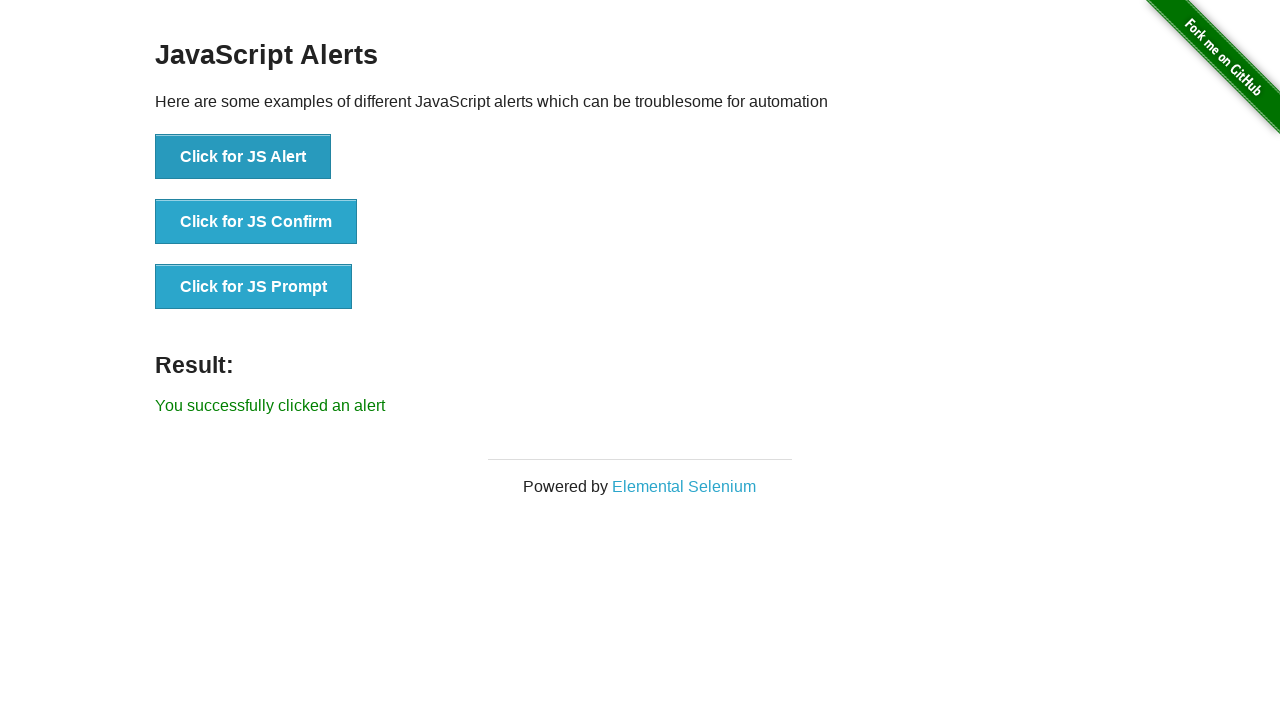

Set up dialog handler to accept alert
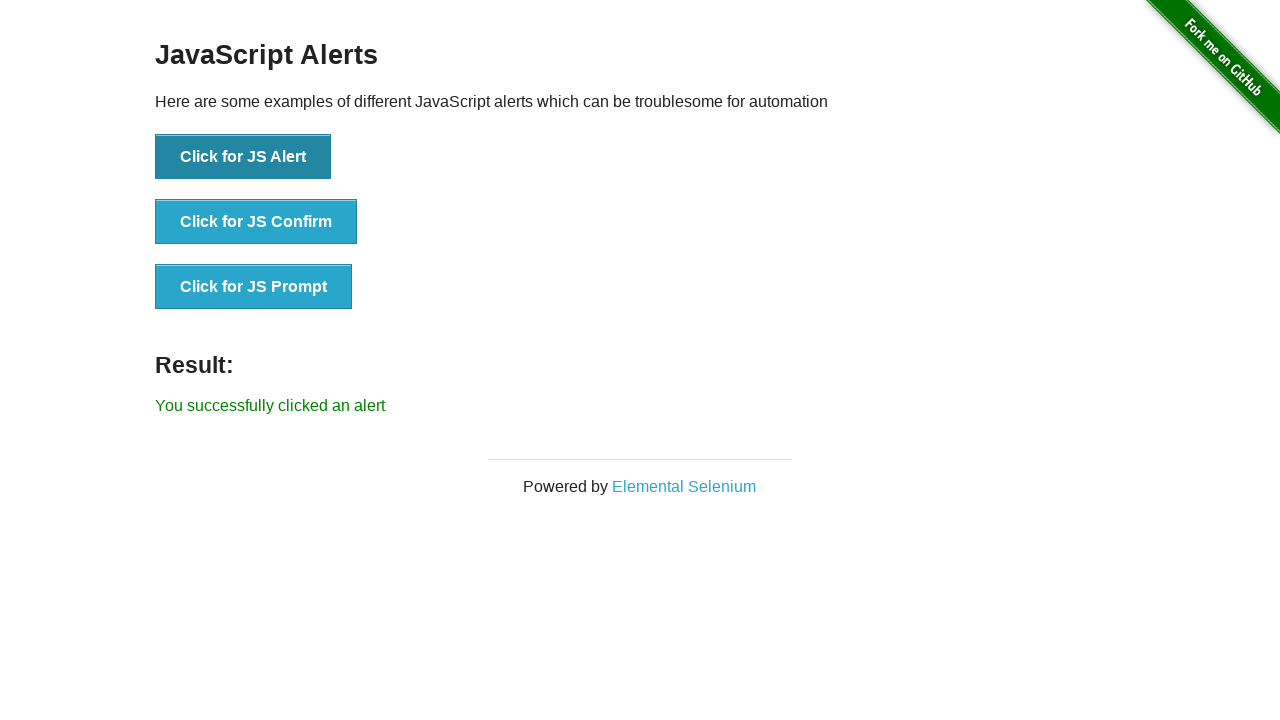

Alert was accepted and result message appeared
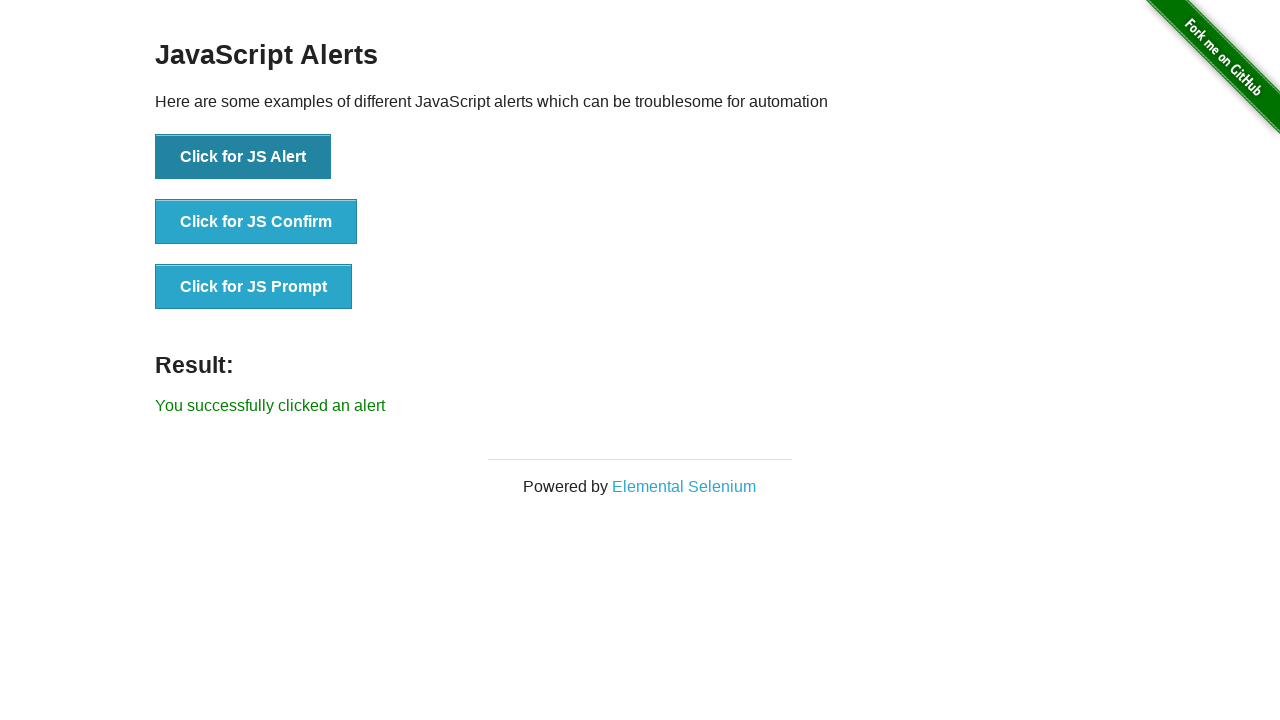

Clicked button to trigger JavaScript confirm dialog at (256, 222) on xpath=//div[1]/ul[1]/li[2]/button[1]
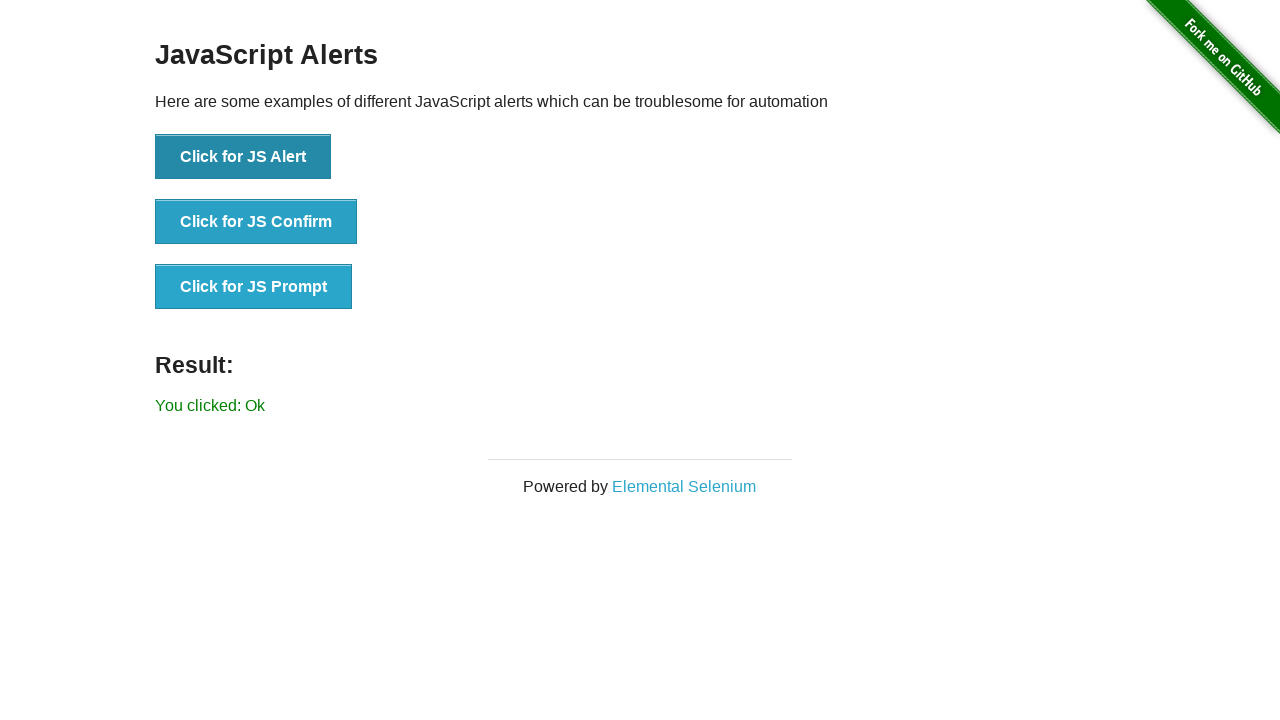

Set up dialog handler to accept confirm dialog
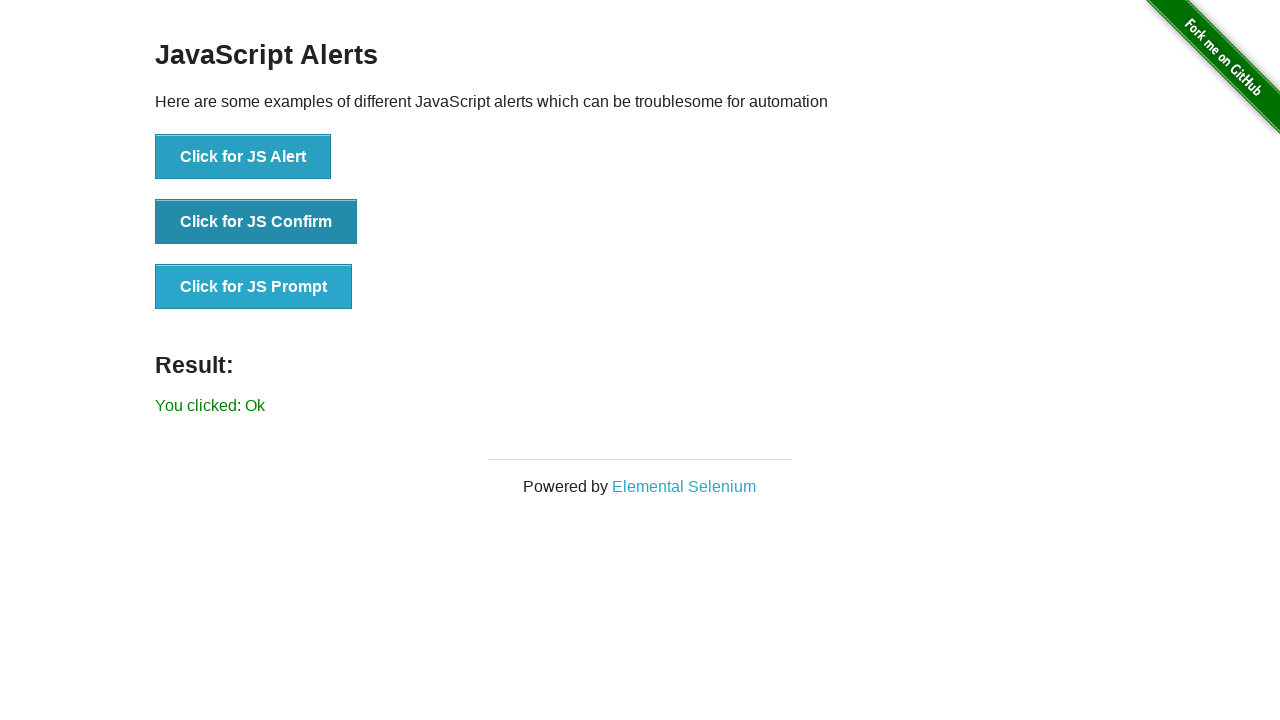

Confirm dialog was accepted (OK clicked) and result message appeared
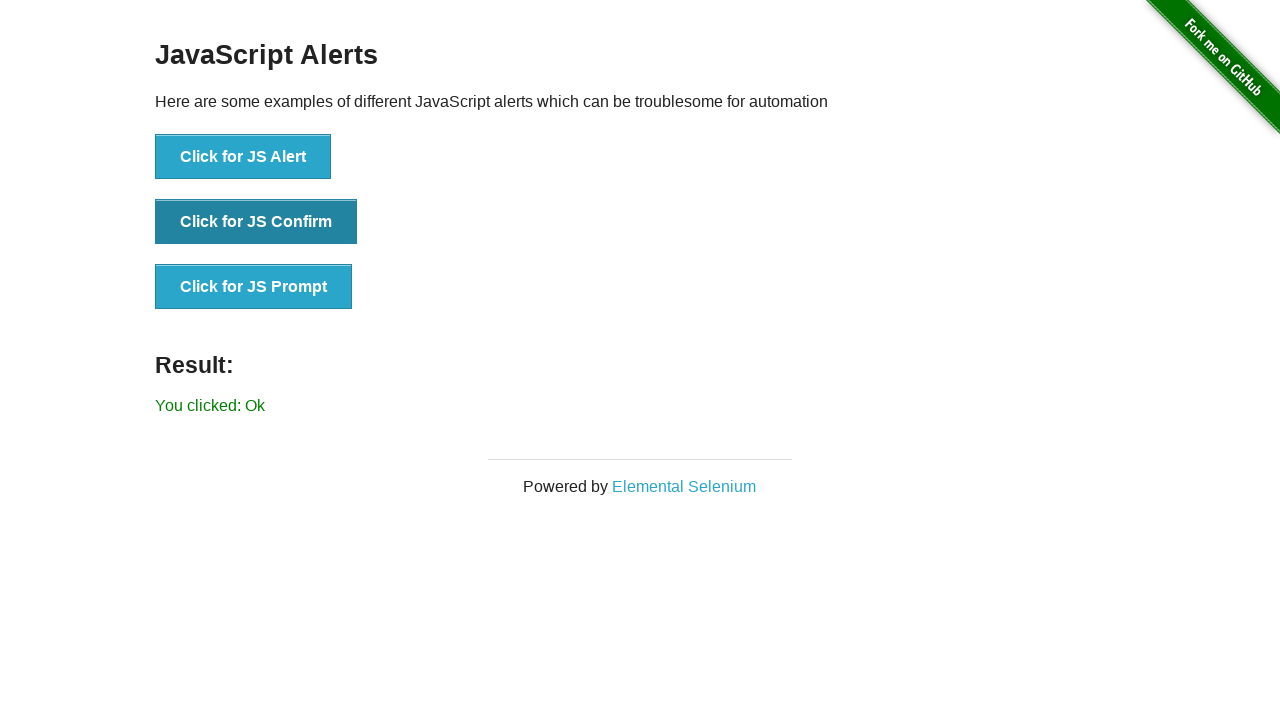

Set up dialog handler to dismiss/cancel confirm dialog
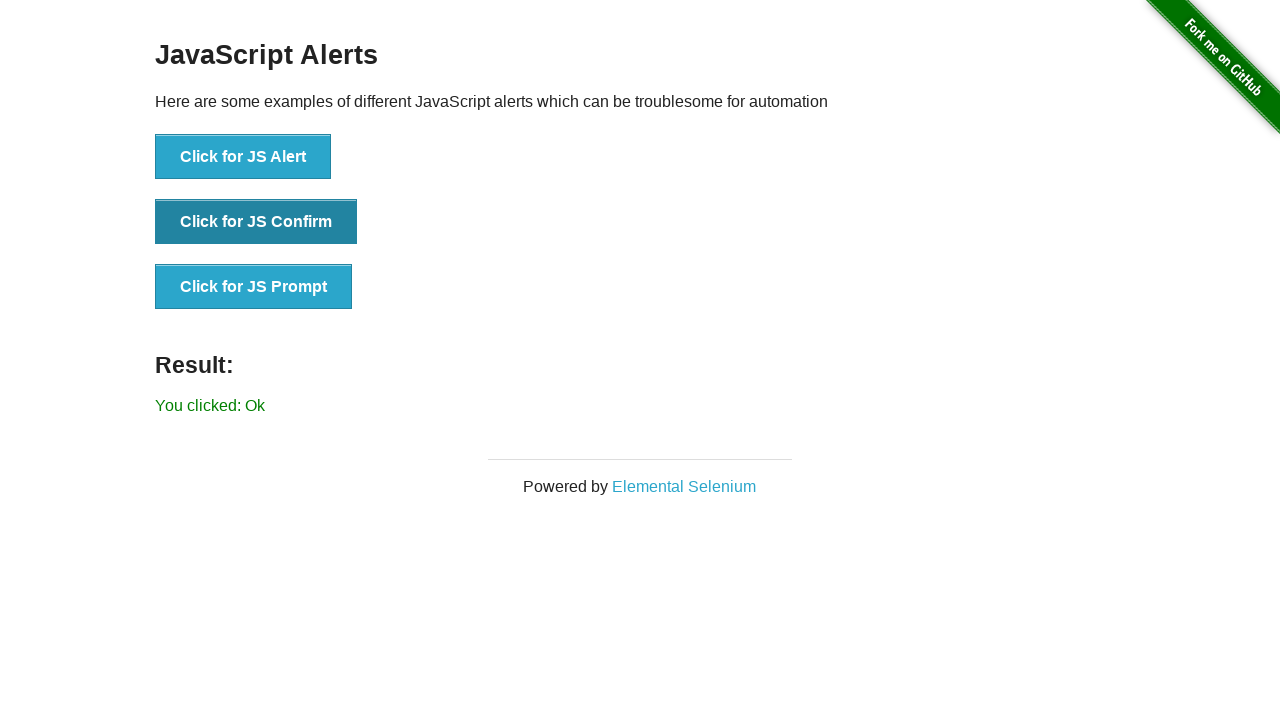

Clicked button to trigger JavaScript confirm dialog at (256, 222) on xpath=//div[1]/ul[1]/li[2]/button[1]
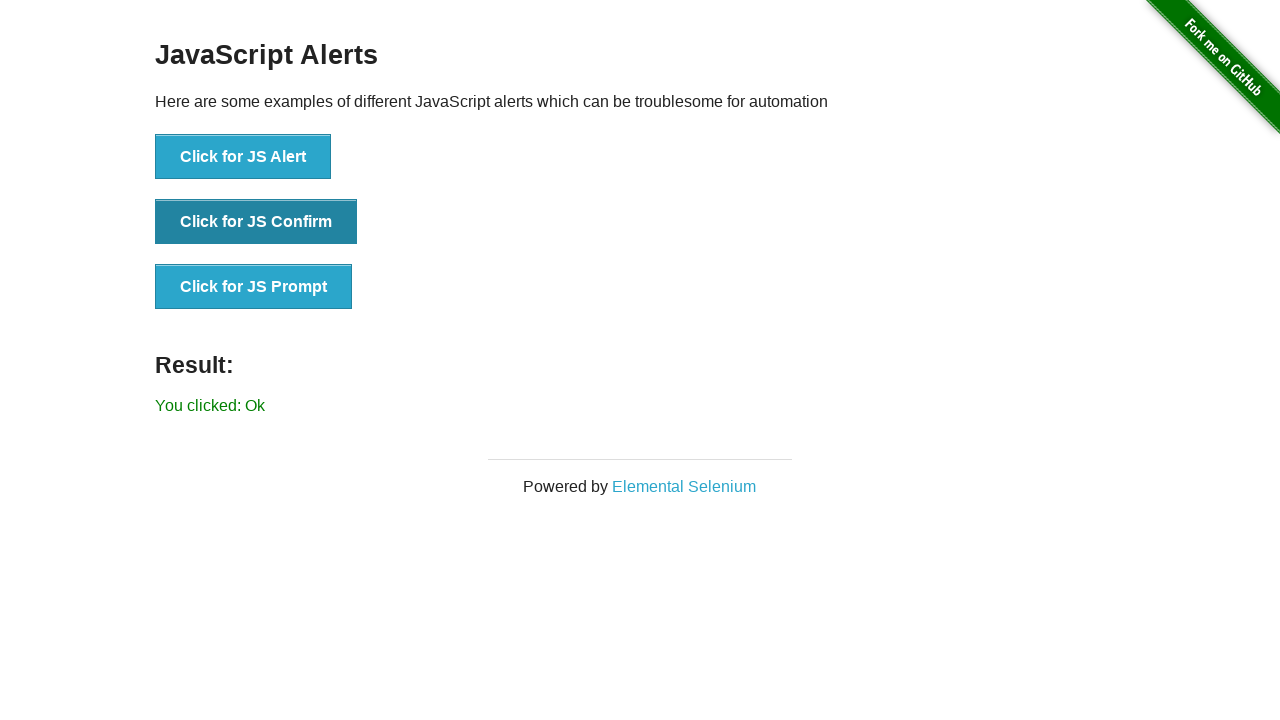

Confirm dialog was dismissed (Cancel clicked) and result message appeared
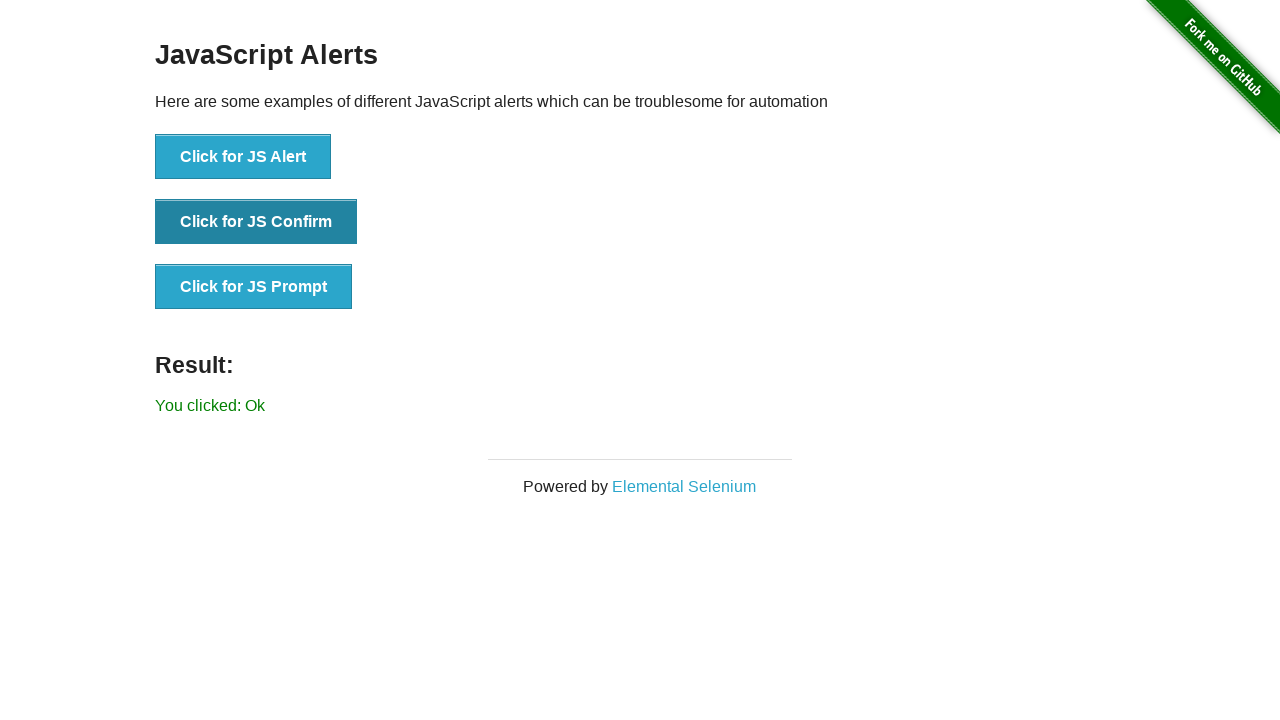

Set up dialog handler to accept prompt with text input
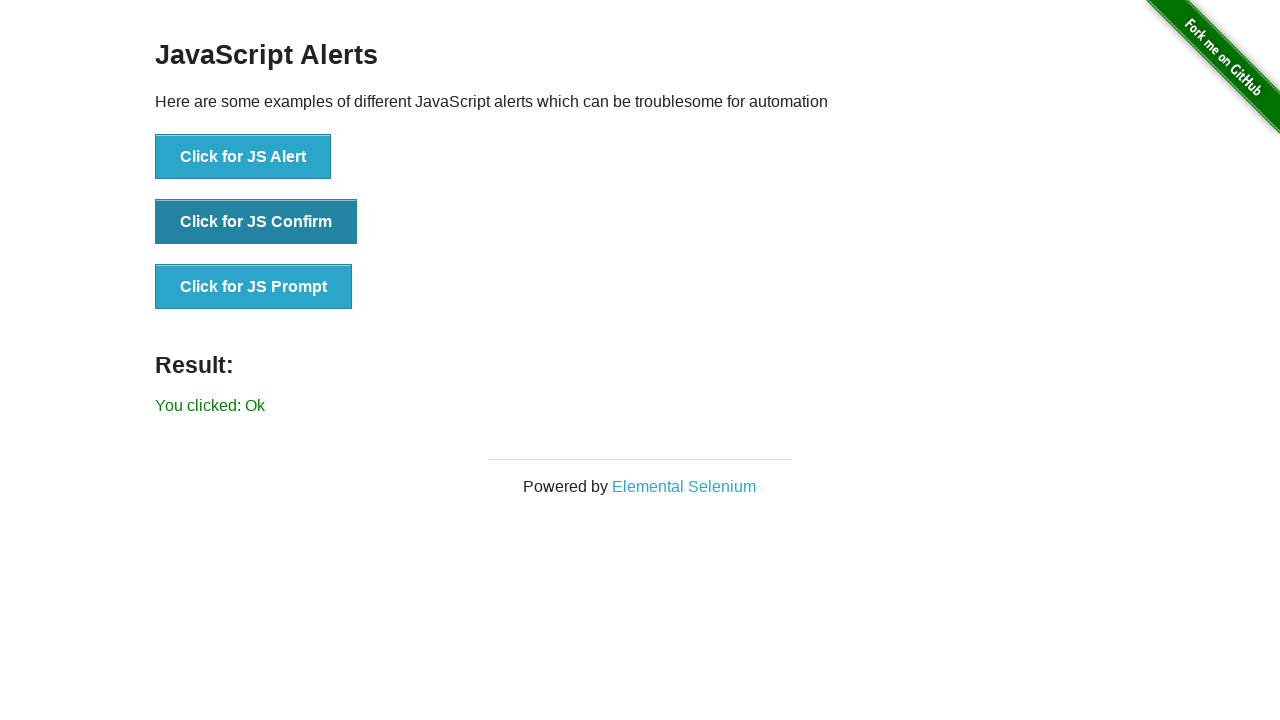

Clicked button to trigger JavaScript prompt dialog at (254, 287) on xpath=//div[1]/ul[1]/li[3]/button[1]
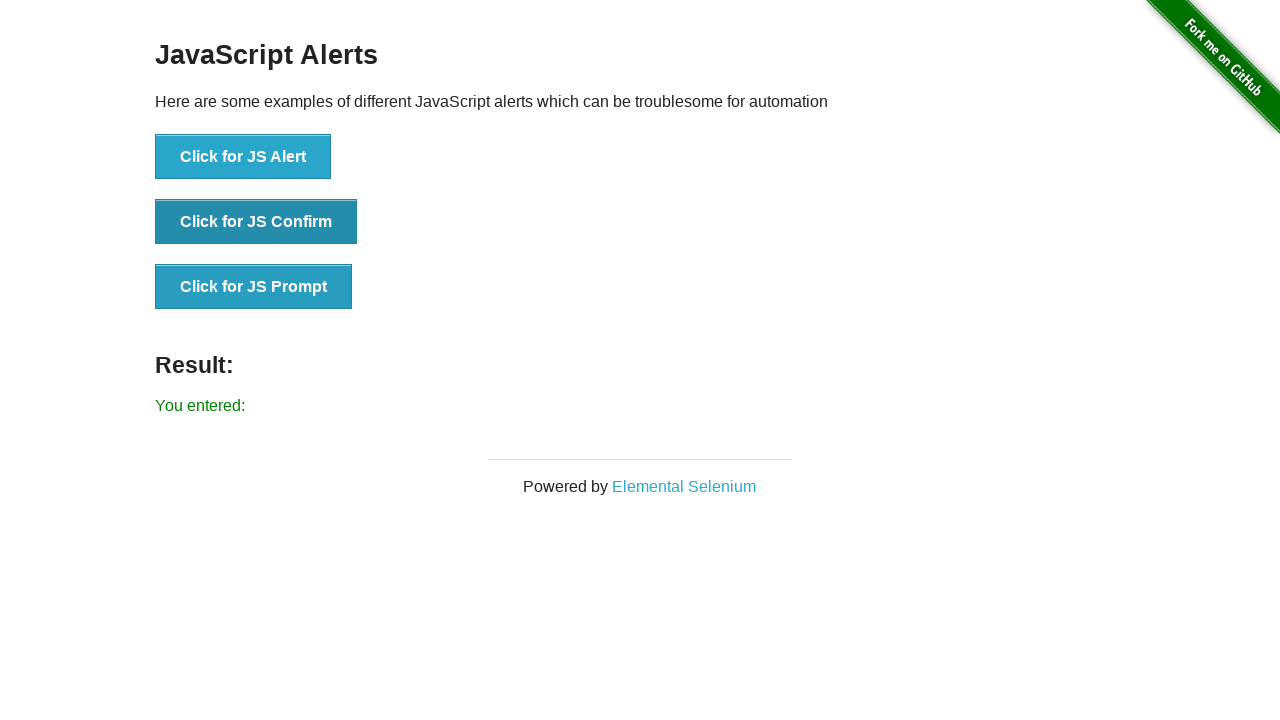

Prompt was accepted with text 'Hello there folks!' and result message appeared
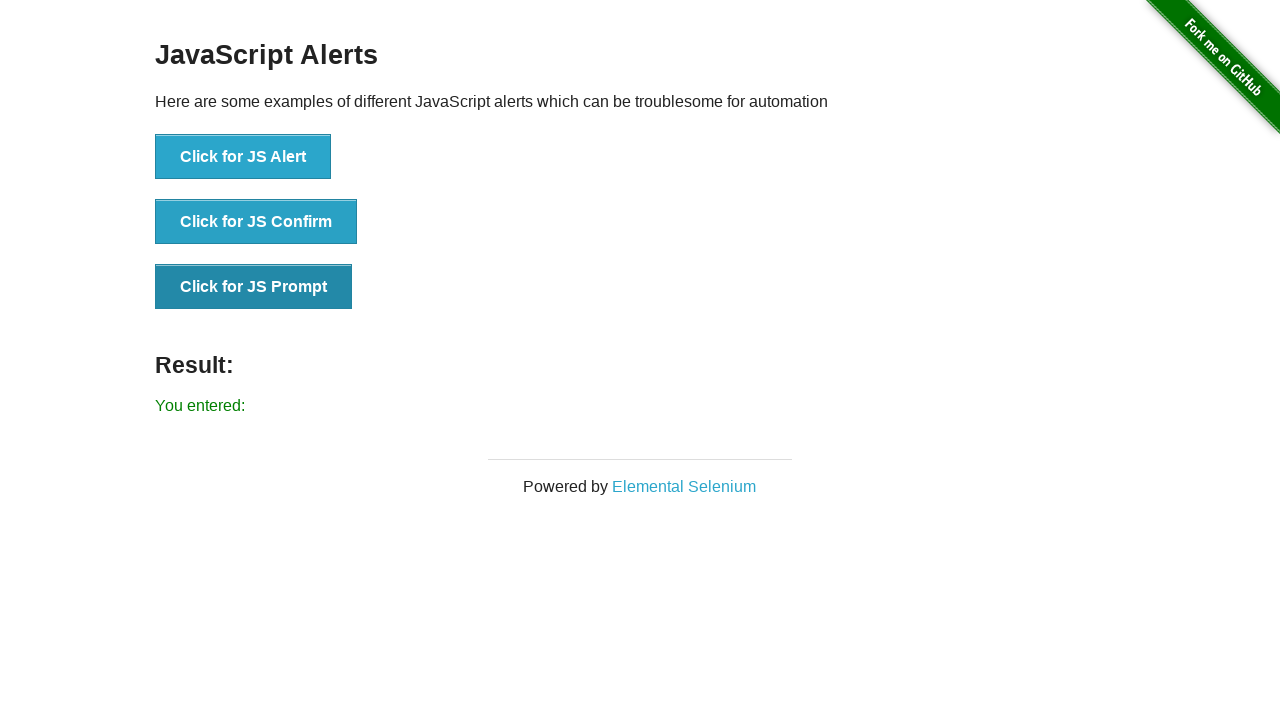

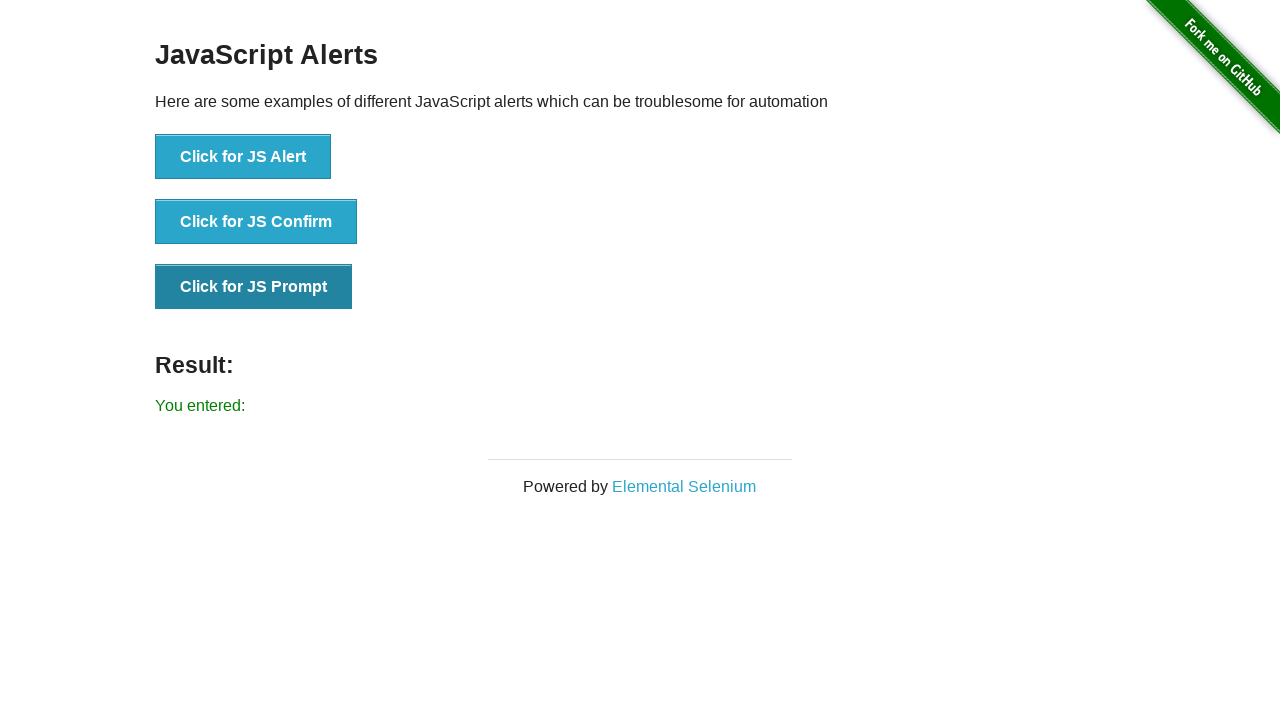